Simple navigation test that loads the Rahul Shetty Academy homepage using page fixture

Starting URL: https://rahulshettyacademy.com/

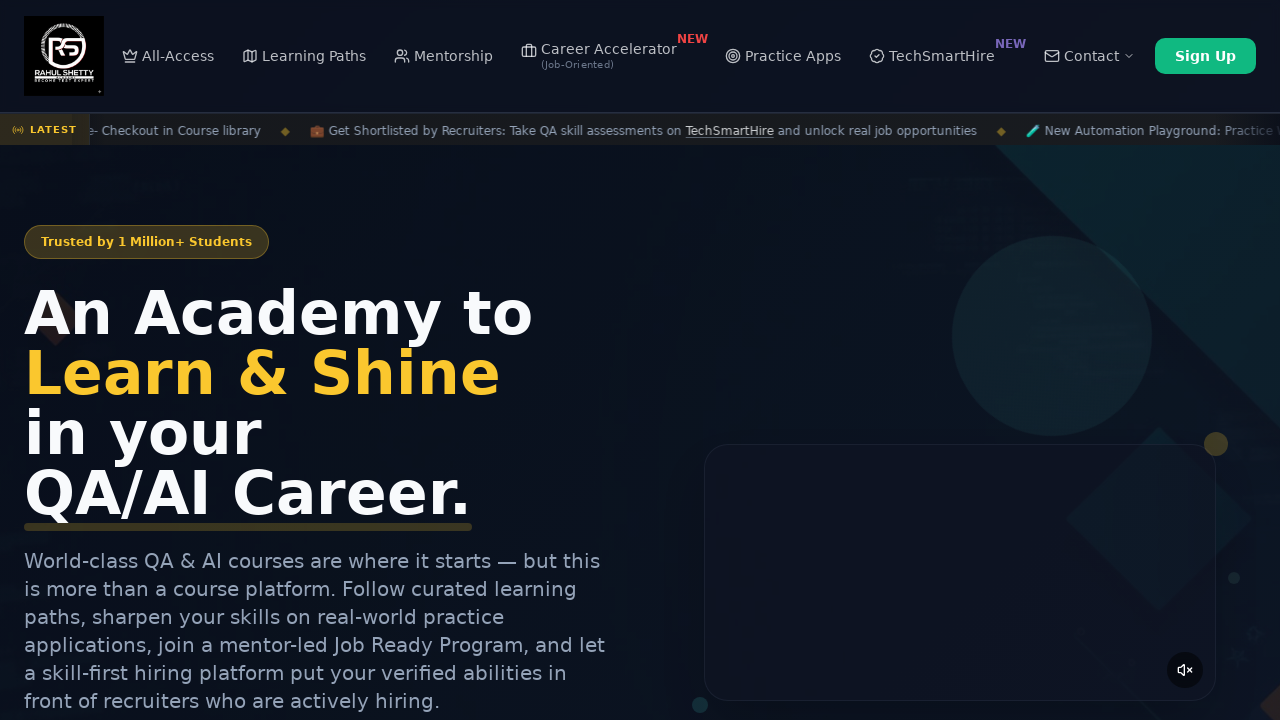

Waited for page to load - DOM content loaded state reached
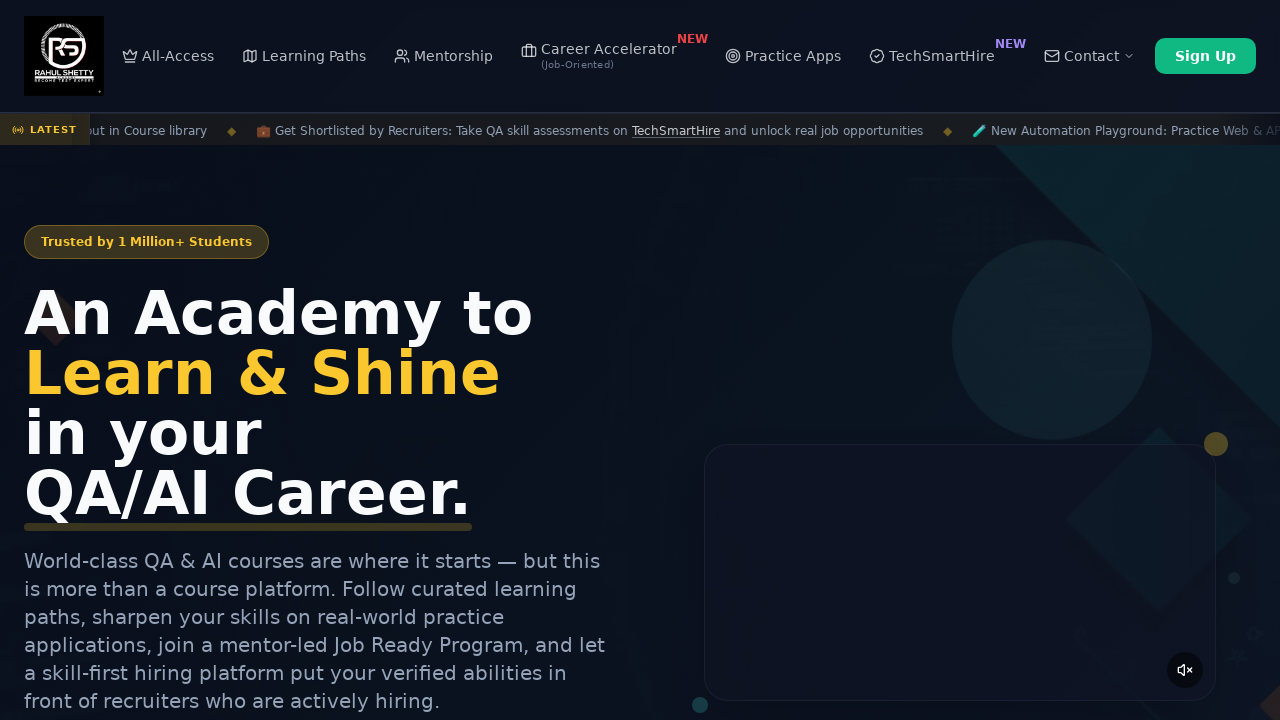

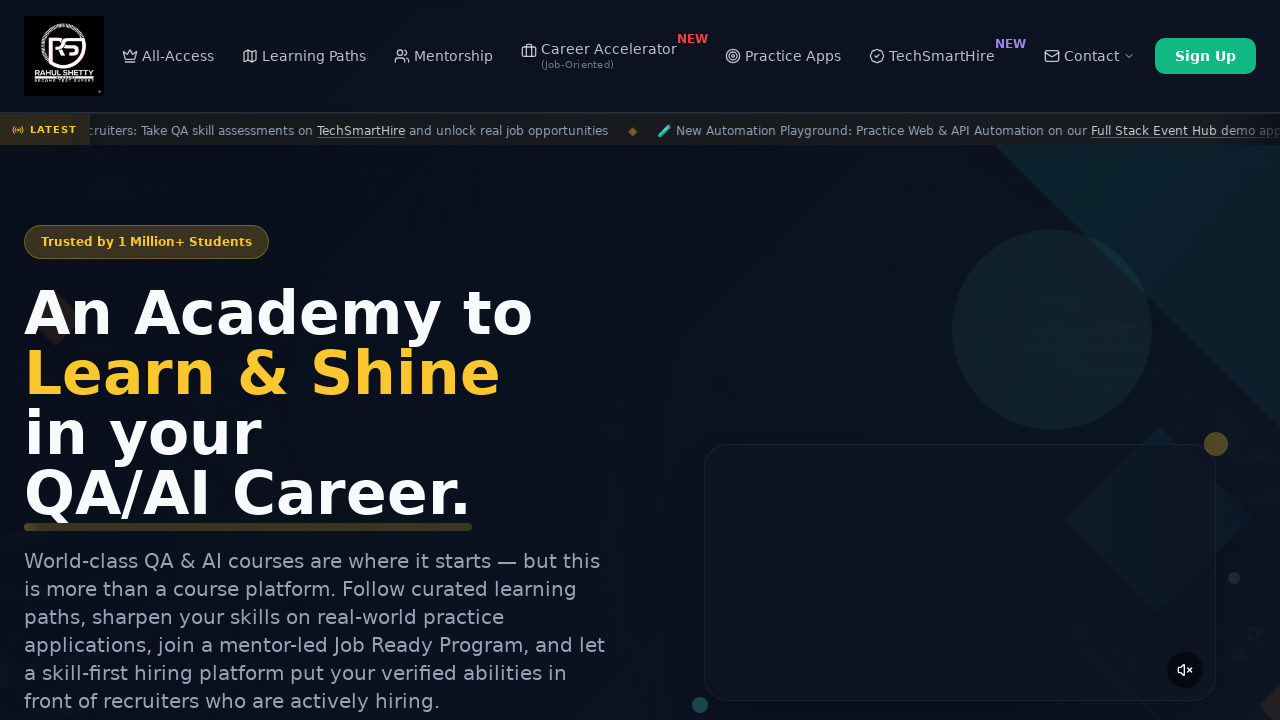